Verifies the logo text on the page by checking it displays 'GREENKART'

Starting URL: https://rahulshettyacademy.com/seleniumPractise/#/

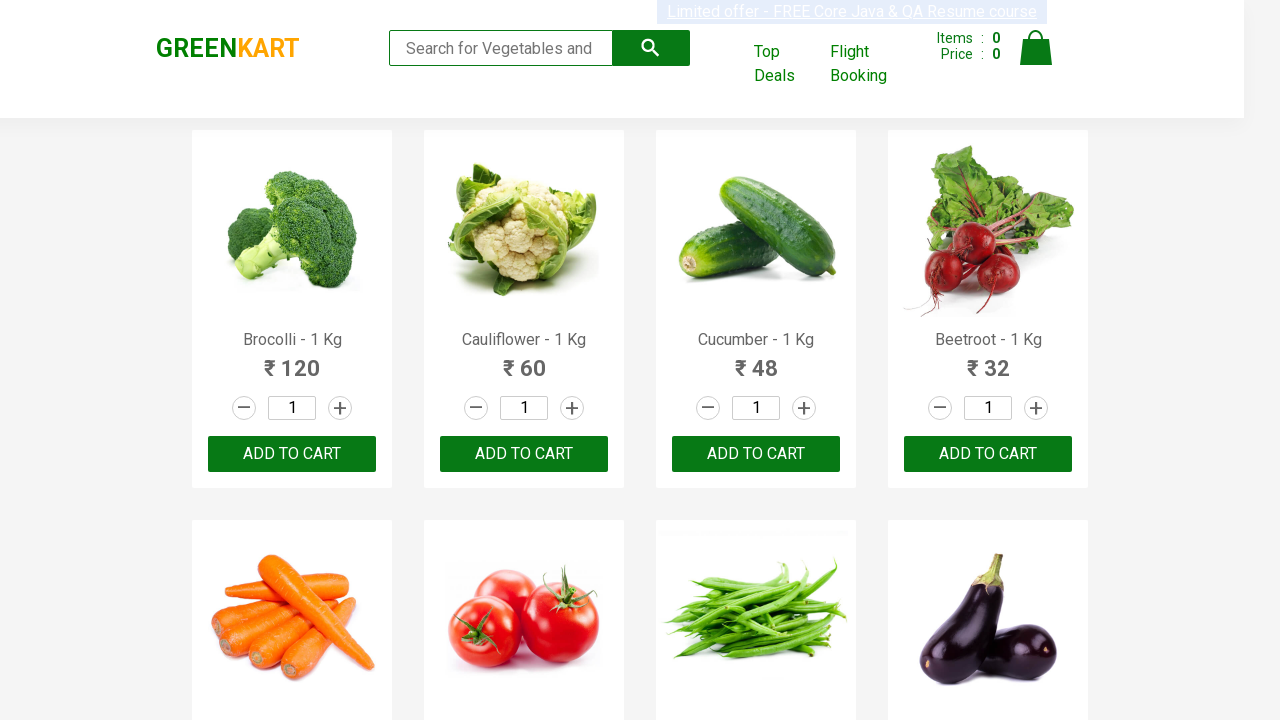

Waited for logo element to load
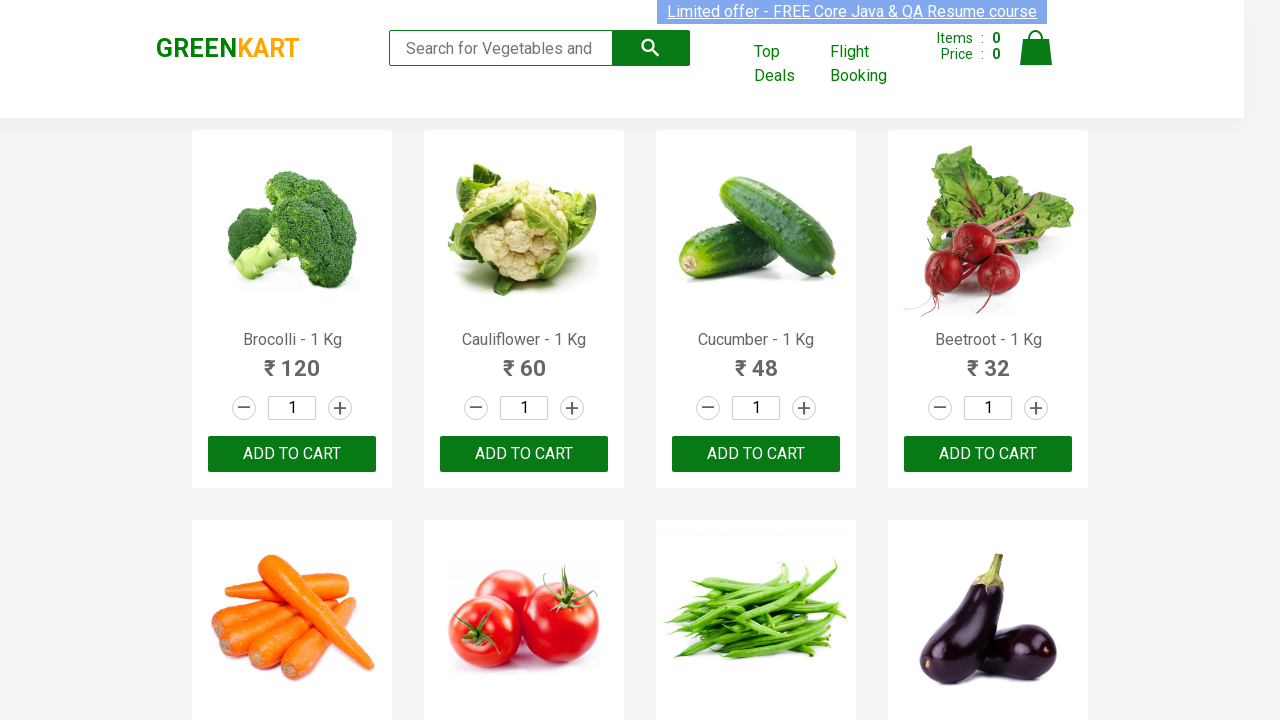

Verified logo text displays 'GREENKART'
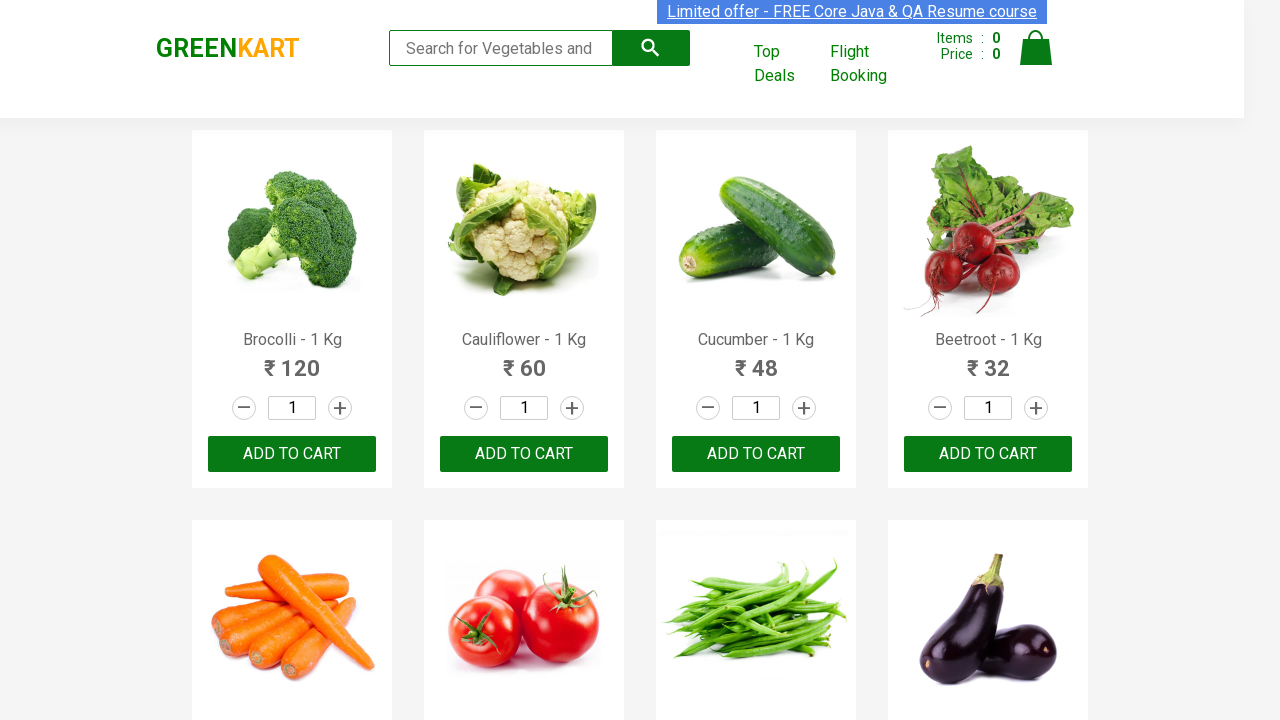

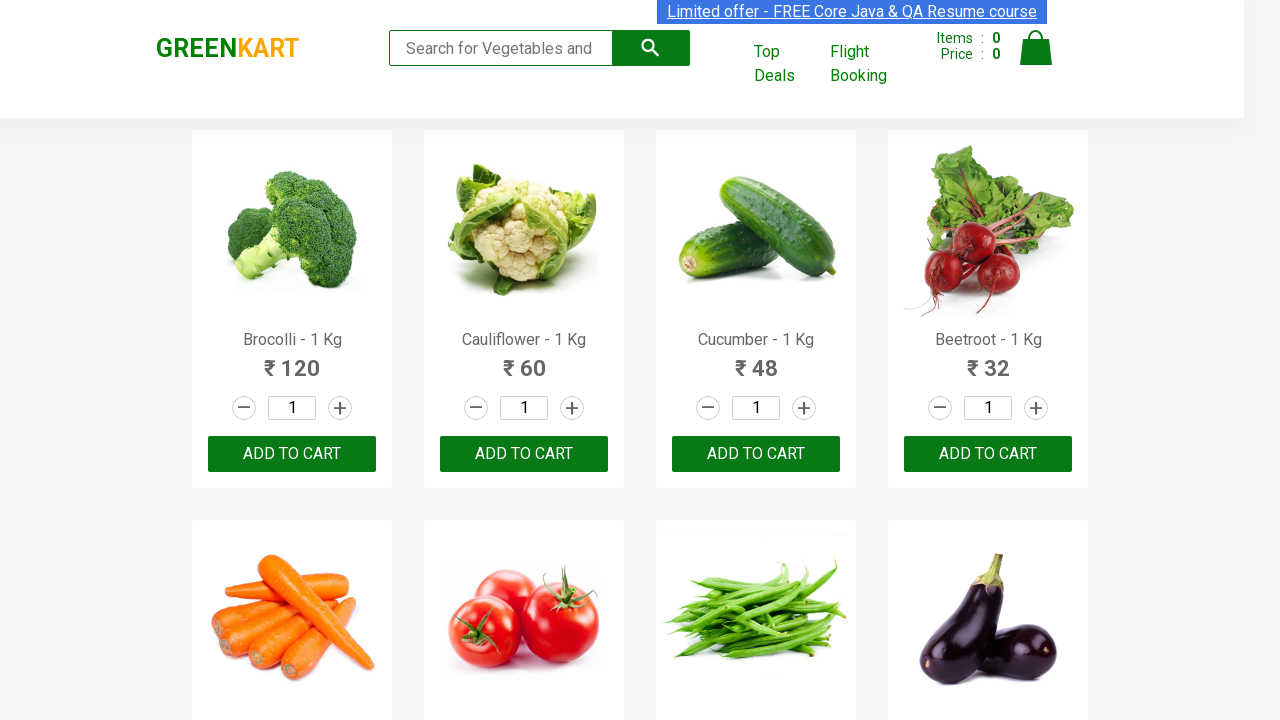